Tests navigation to the forgot password page by clicking the forgot password link on the login page

Starting URL: https://opensource-demo.orangehrmlive.com/

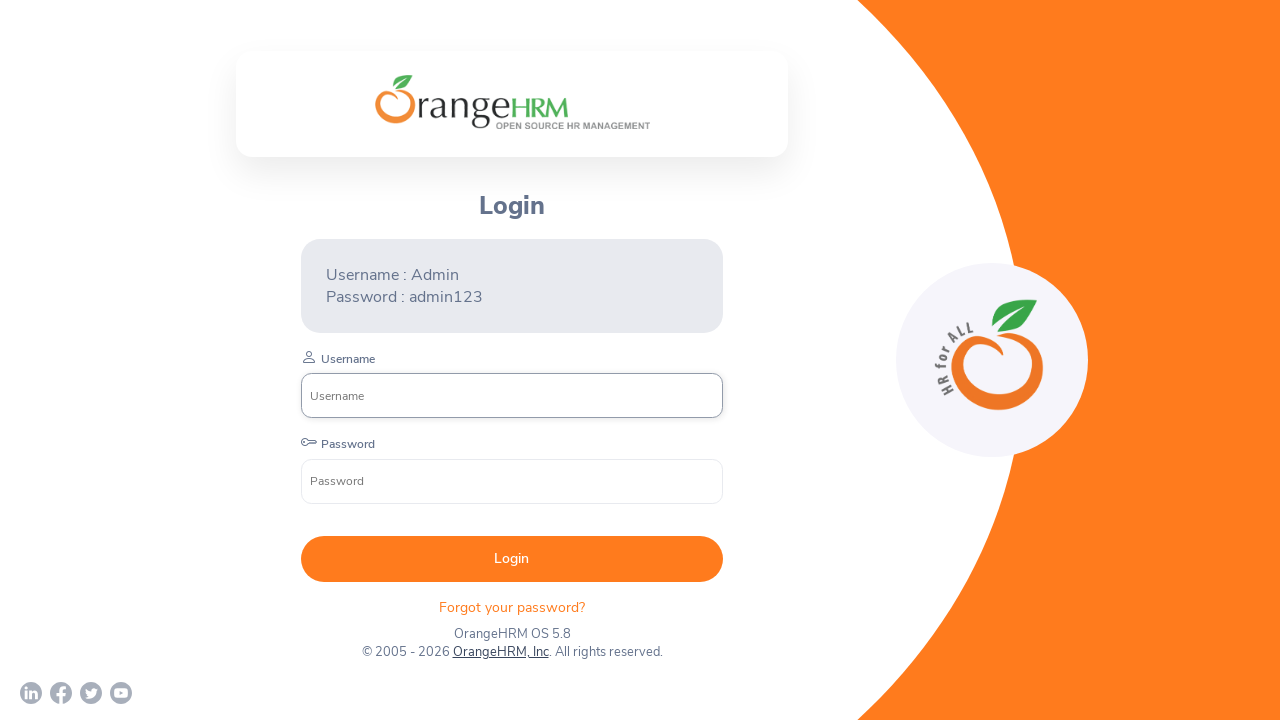

Navigated to OrangeHRM login page
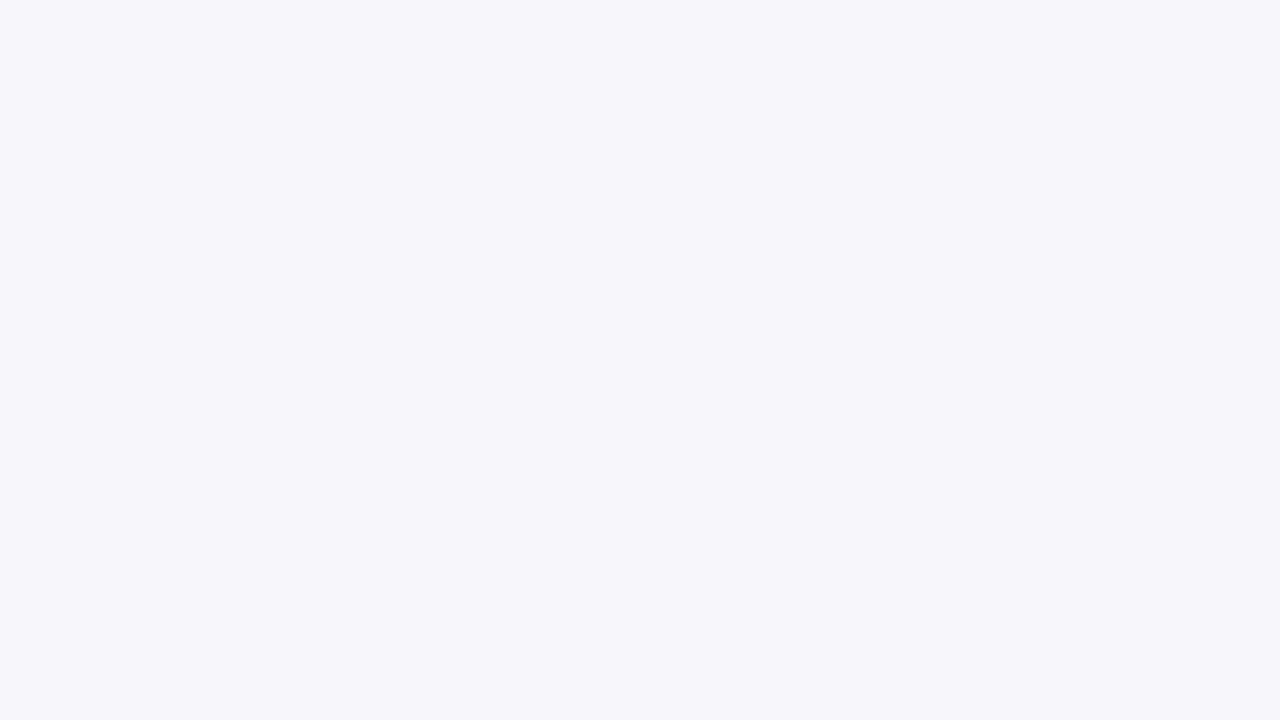

Clicked 'Forgot your password?' link at (512, 586) on p.orangehrm-login-forgot-header
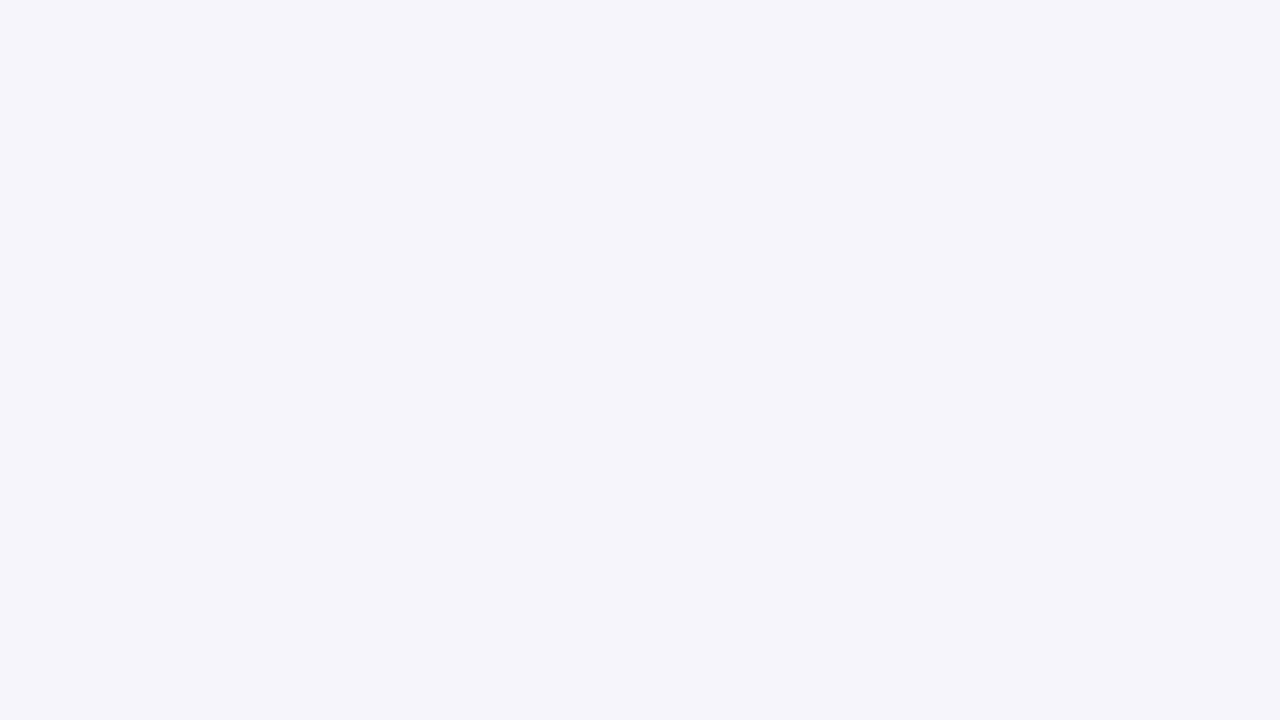

Successfully navigated to forgot password page
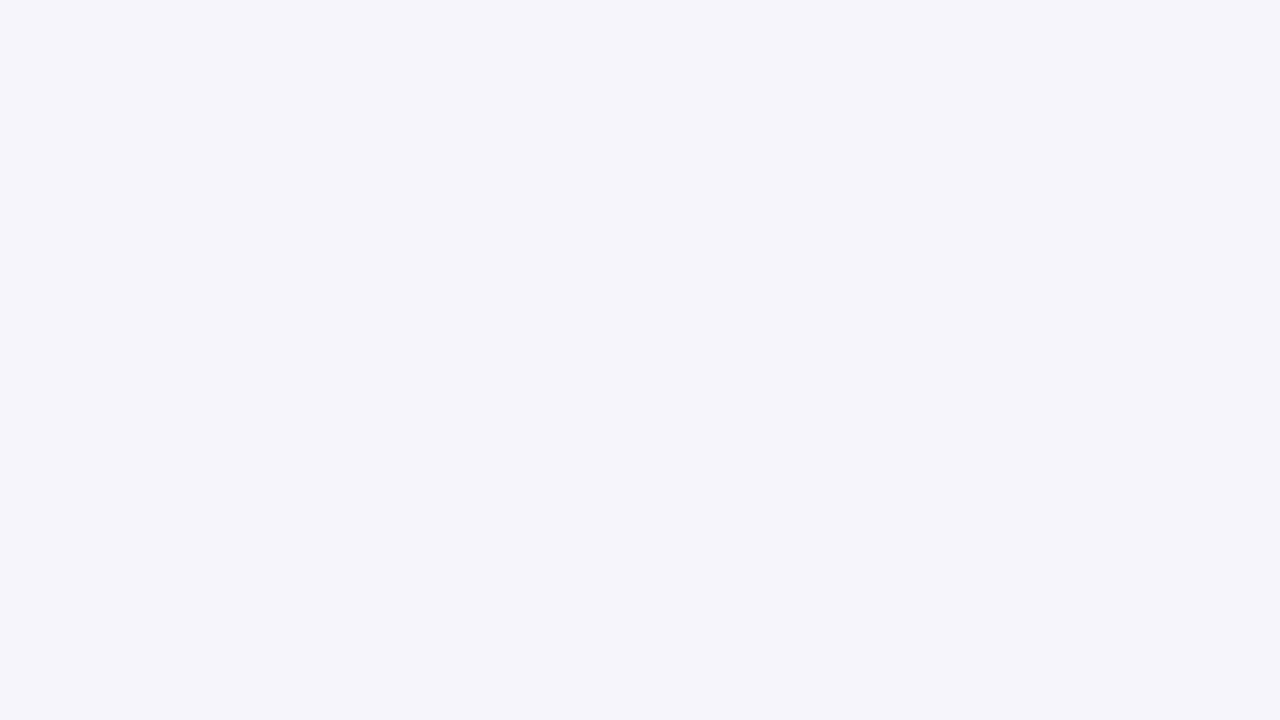

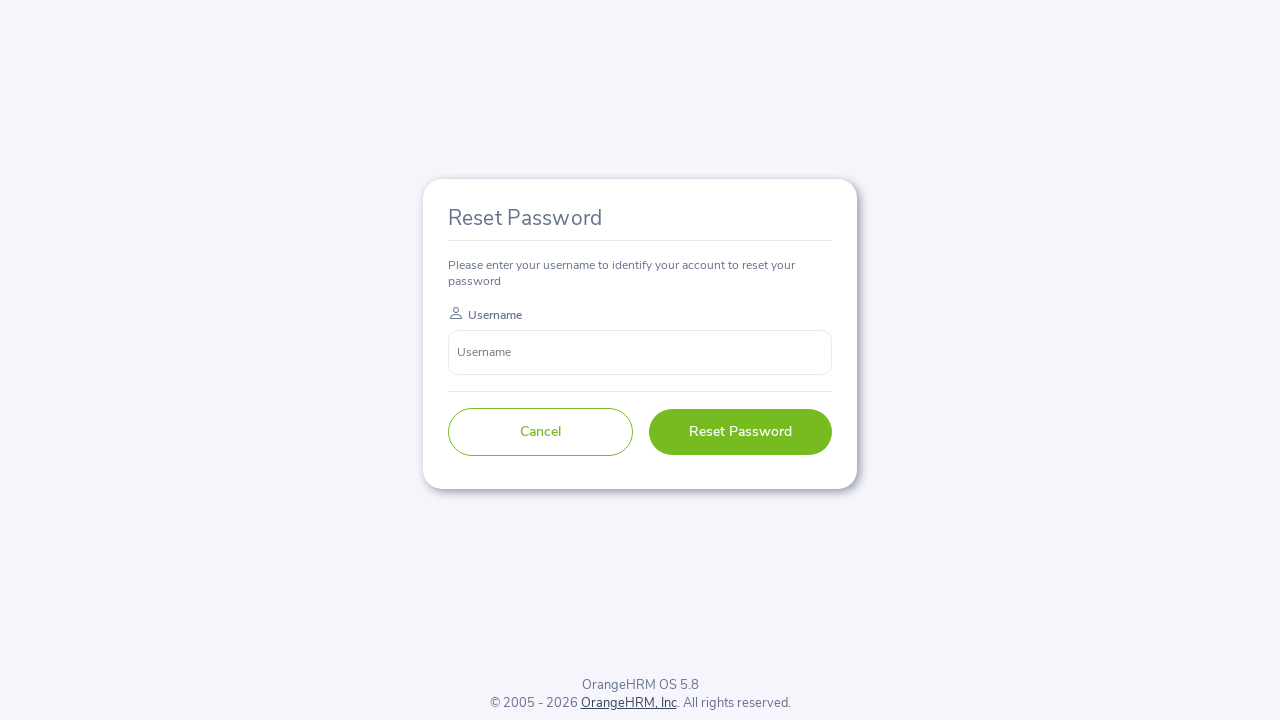